Navigates to MyPerfectResume website and verifies the page loads by checking the title.

Starting URL: https://www.myperfectresume.com

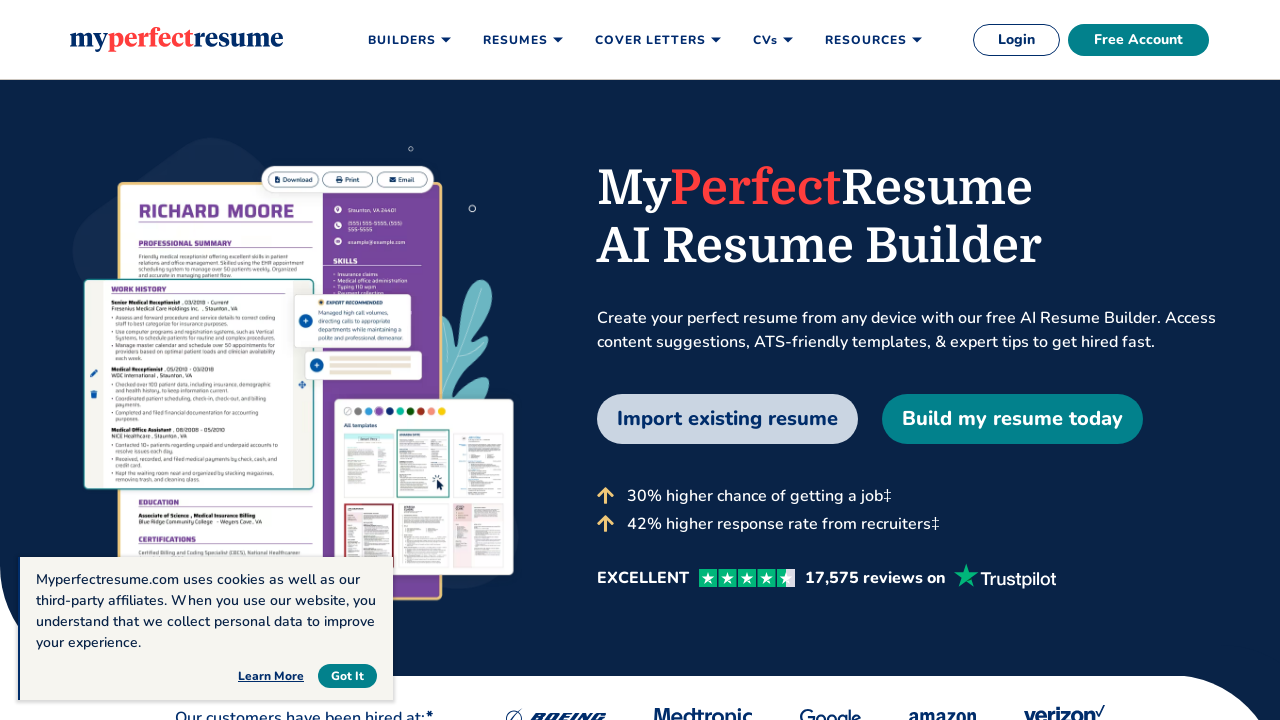

Waited for page to reach domcontentloaded state
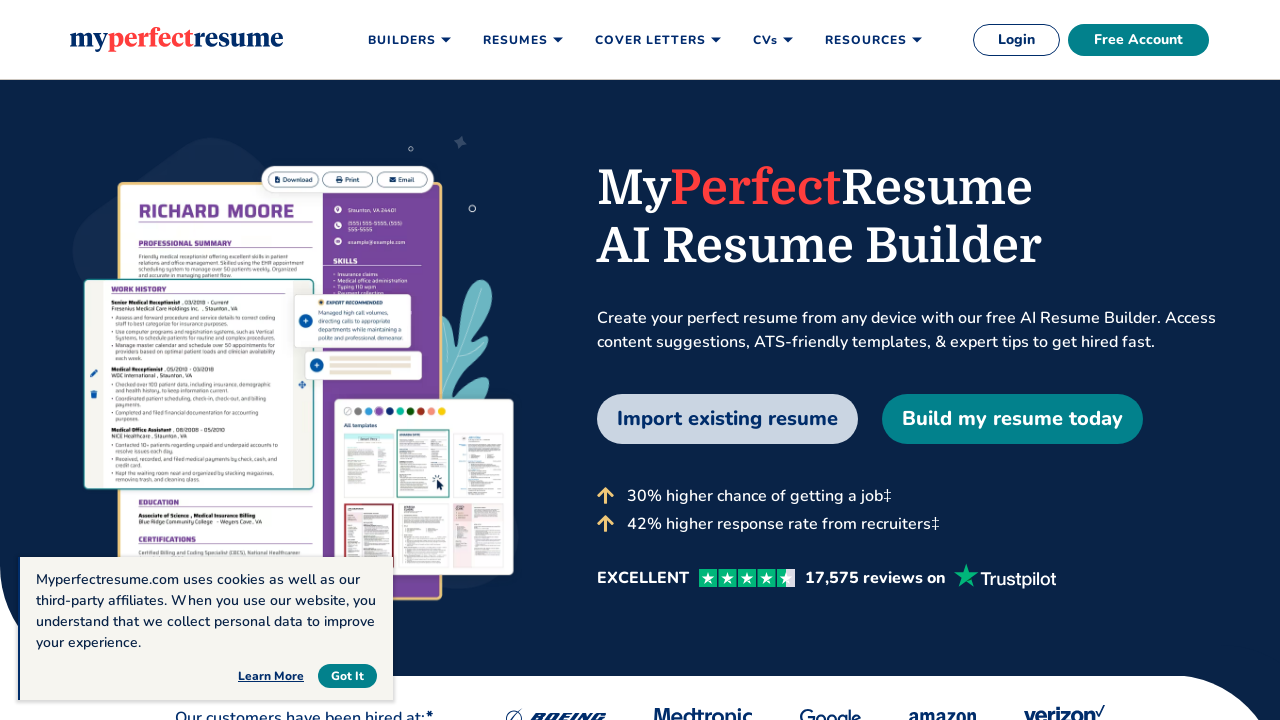

Retrieved page title
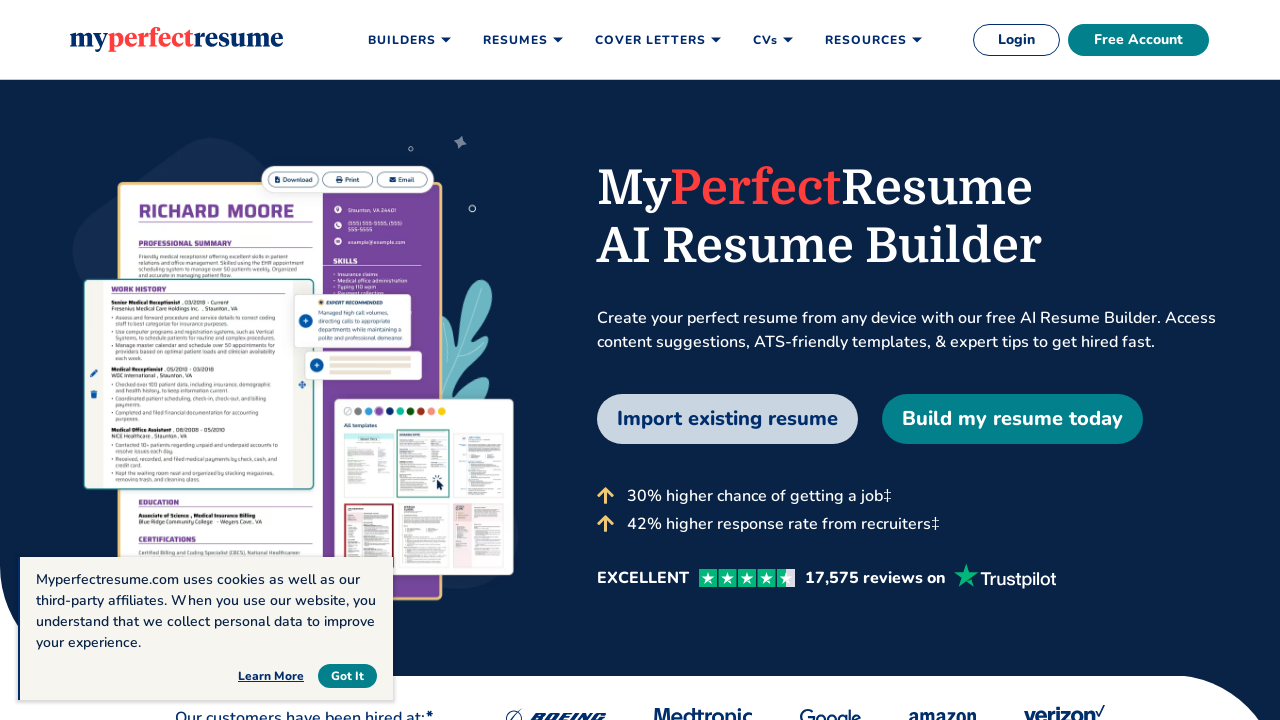

Verified page title is not empty - assertion passed
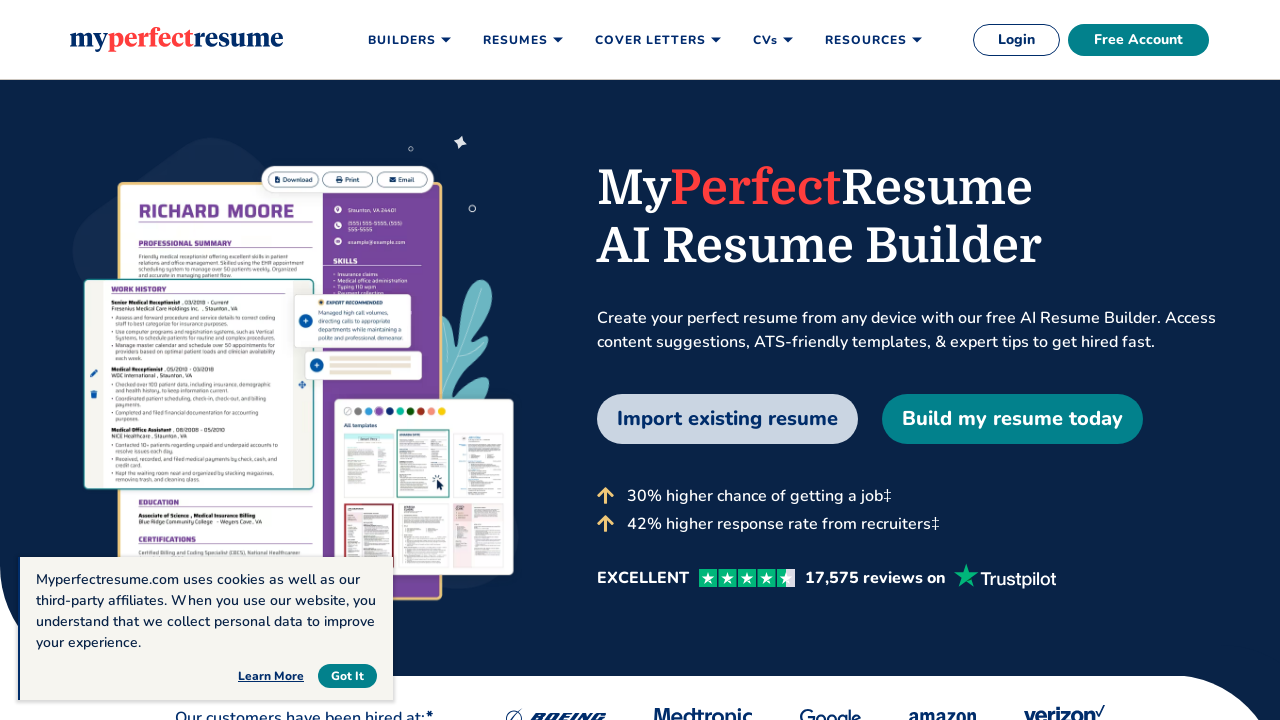

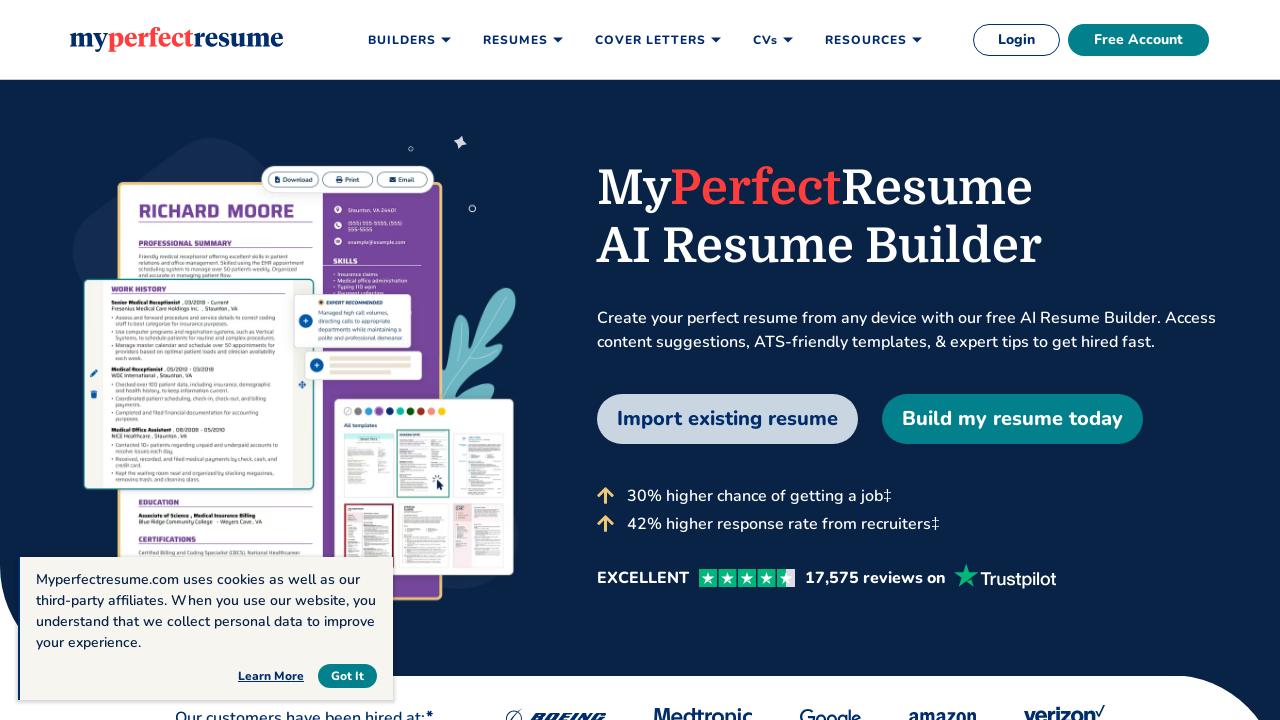